Tests notification messages by clicking the link and verifying the flash message

Starting URL: https://the-internet.herokuapp.com/

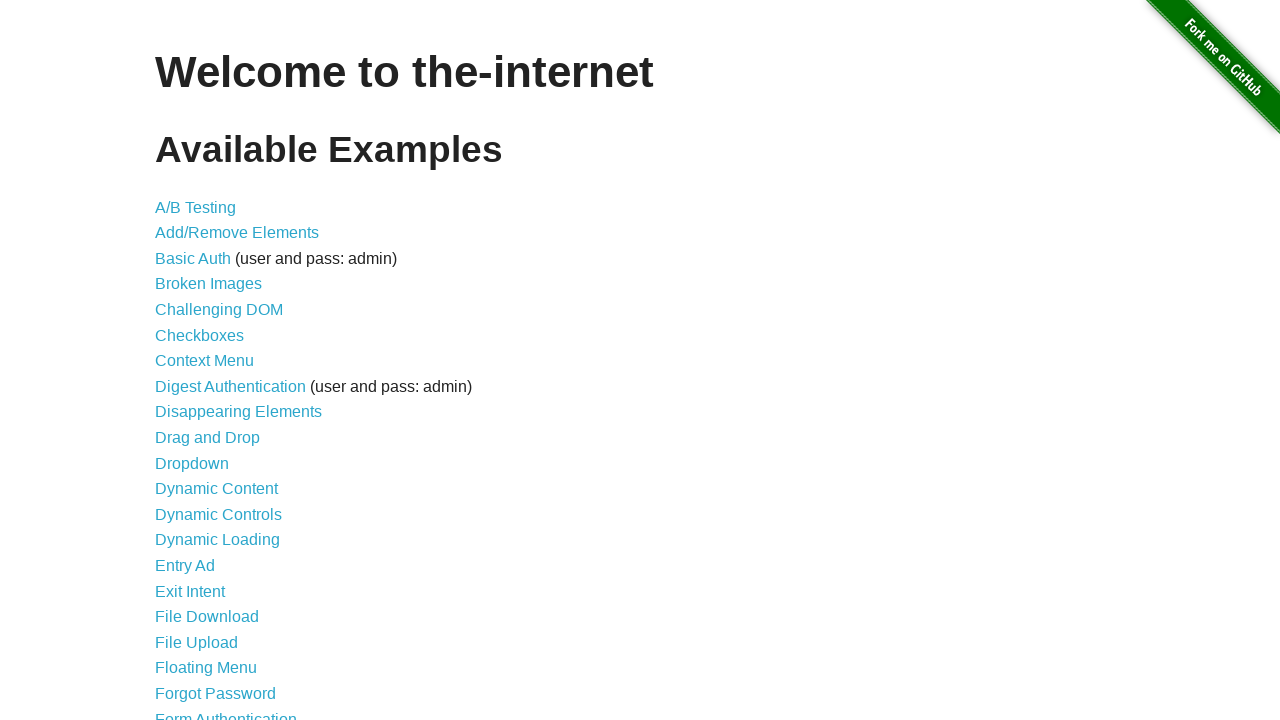

Clicked on notification message link at (234, 420) on a[href='/notification_message']
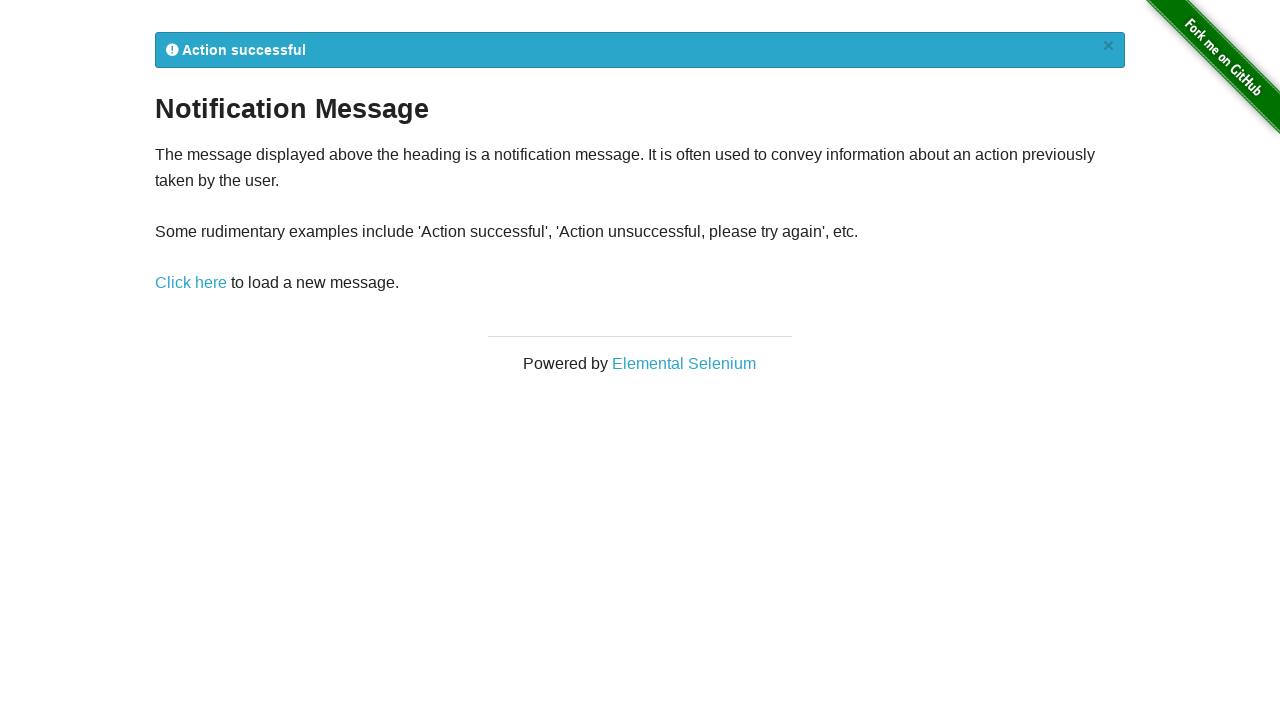

Located flash message element
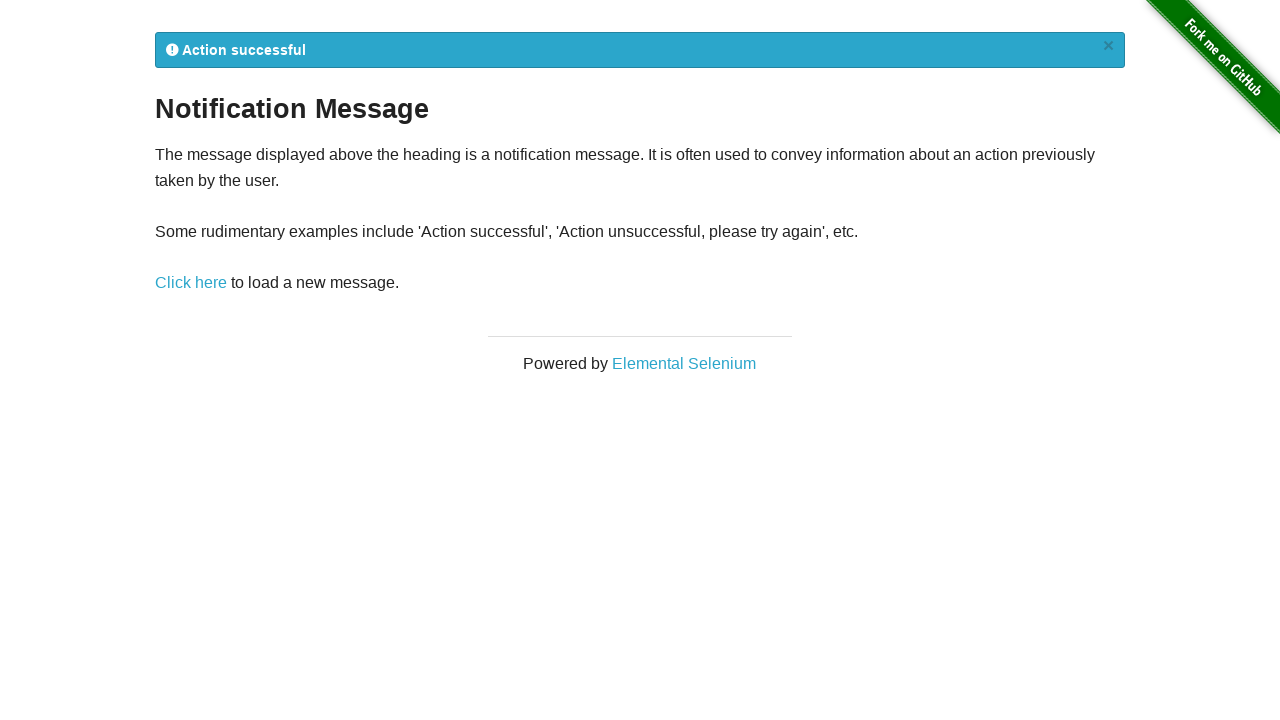

Retrieved flash message text content
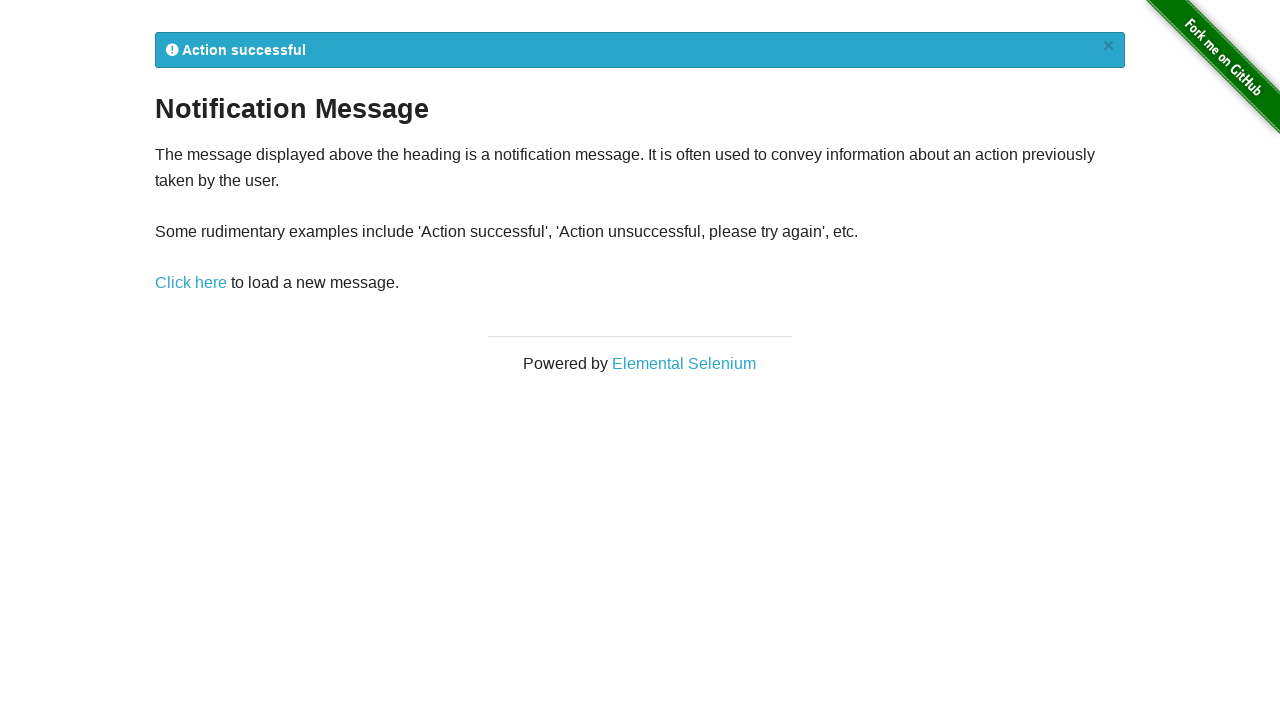

Verified flash message contains expected success or unsuccessful text
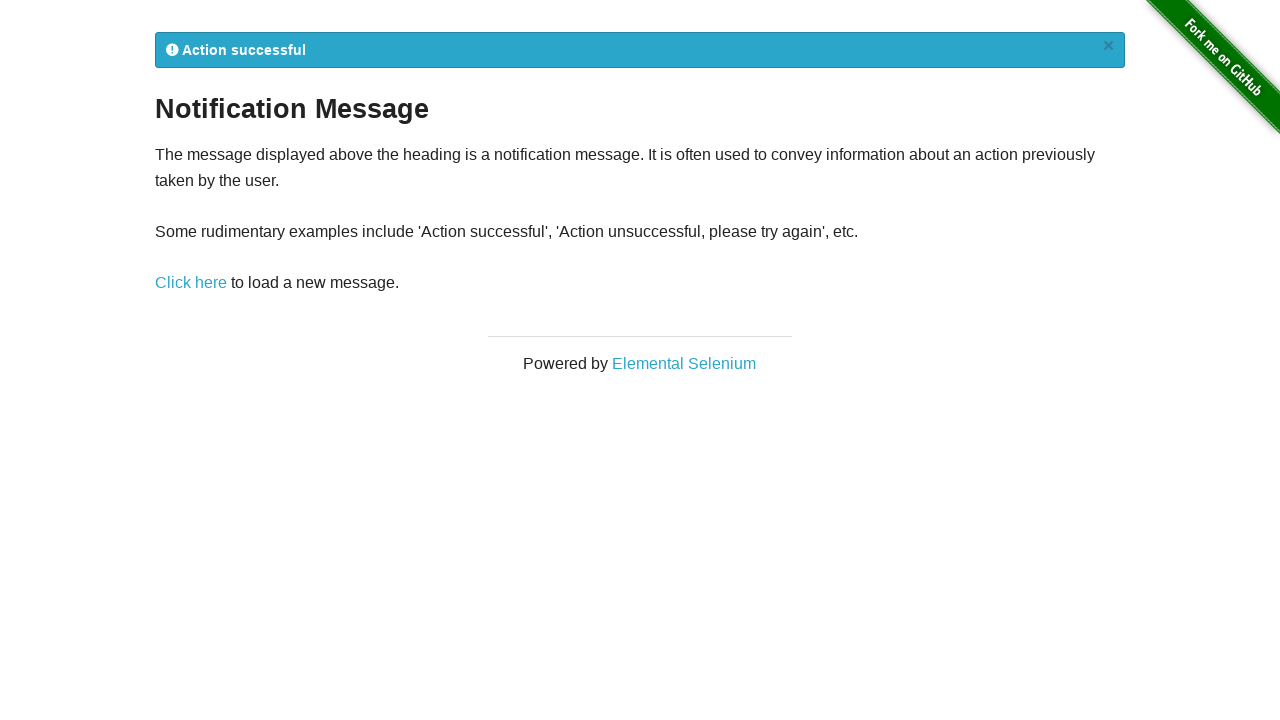

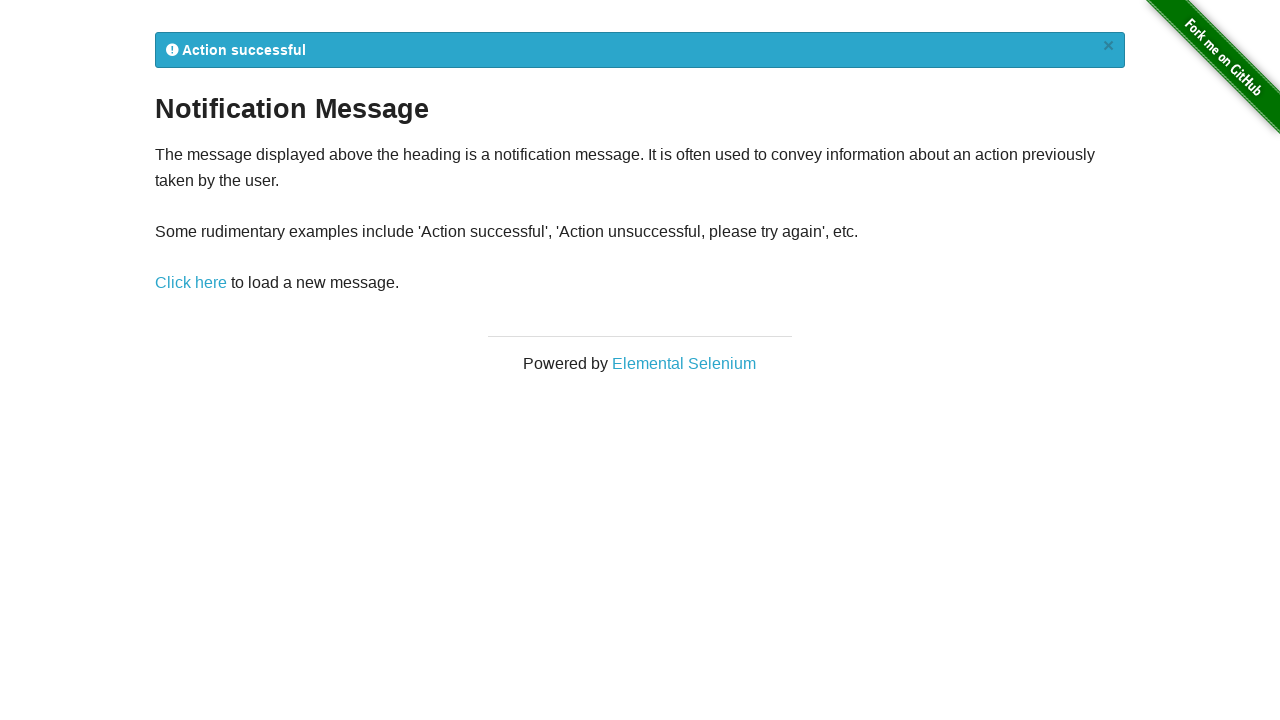